Tests scrollTo JavaScript functionality by scrolling to a specific coordinate position (100, 500)

Starting URL: https://bonigarcia.dev/selenium-webdriver-java/infinite-scroll.html

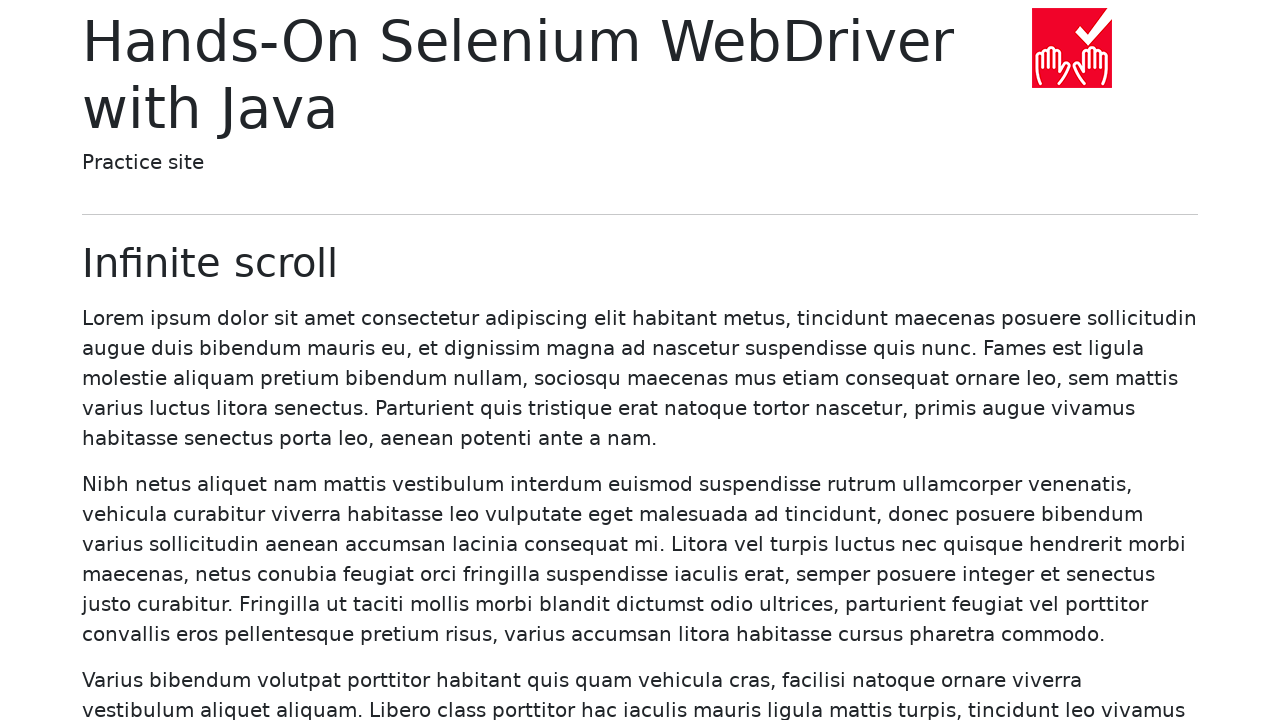

Scrolled to coordinates (100, 500) using scrollTo JavaScript functionality
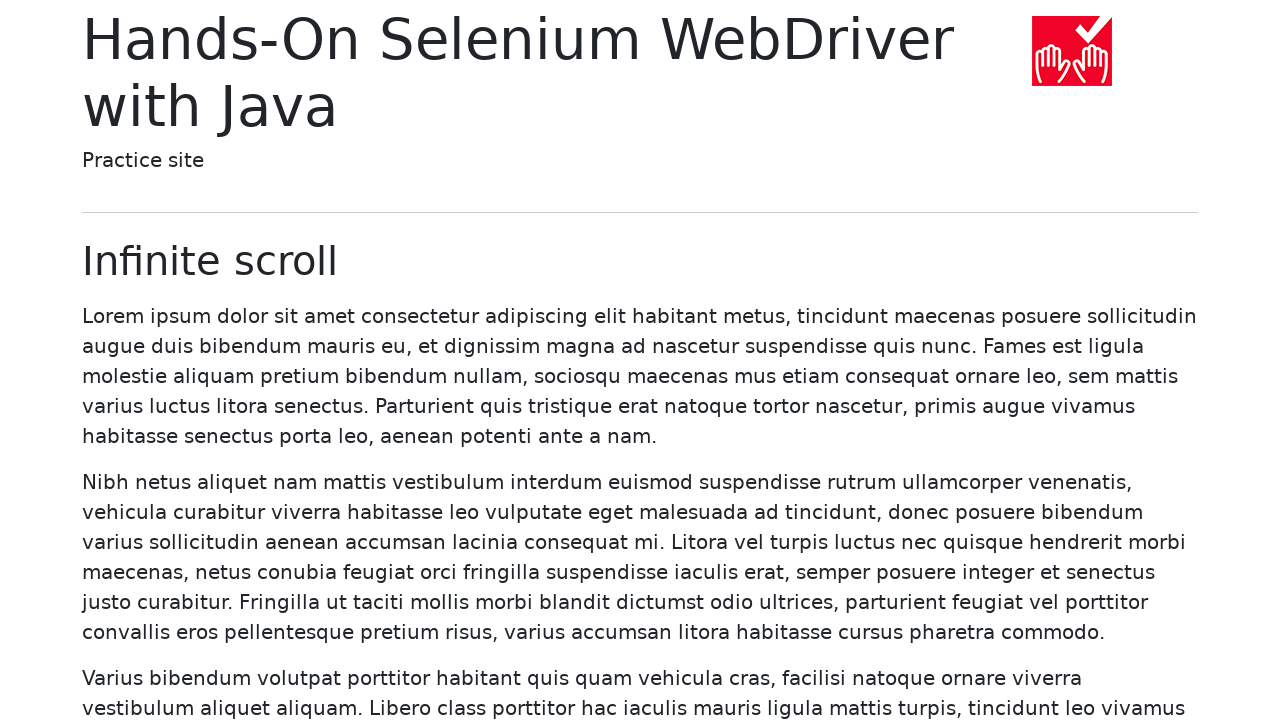

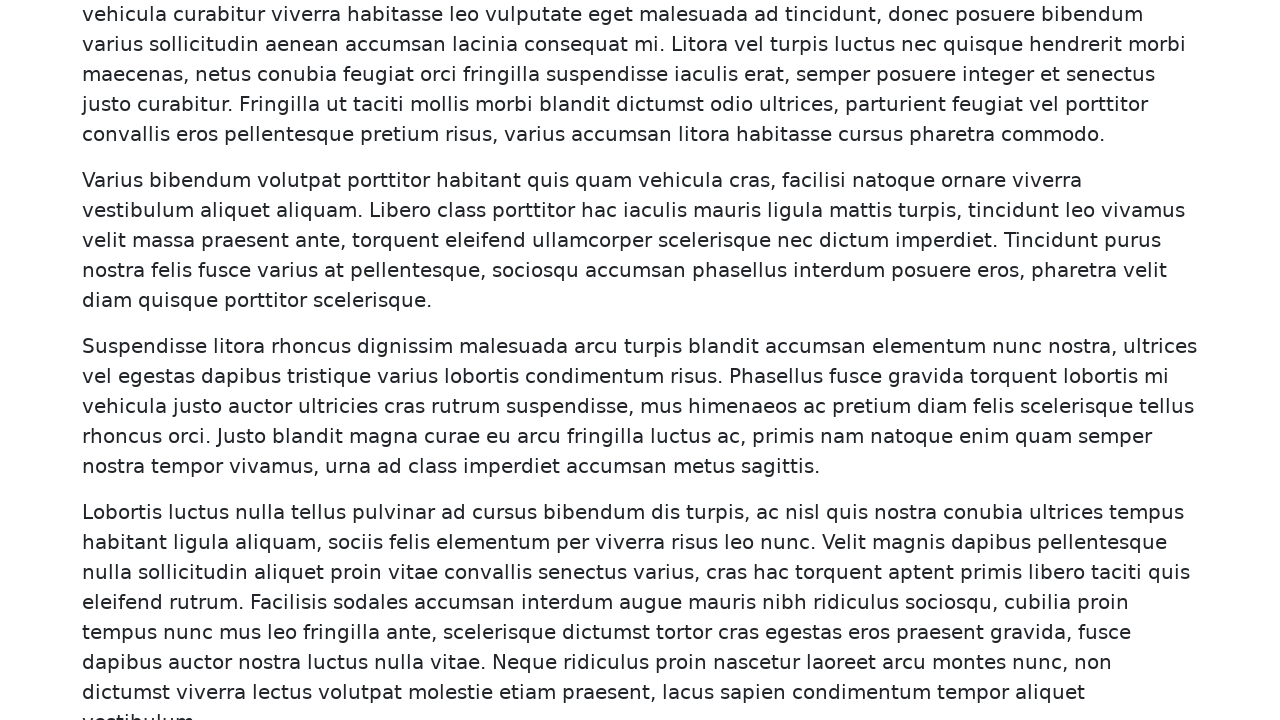